Tests that entered text is trimmed when editing a todo item

Starting URL: https://demo.playwright.dev/todomvc

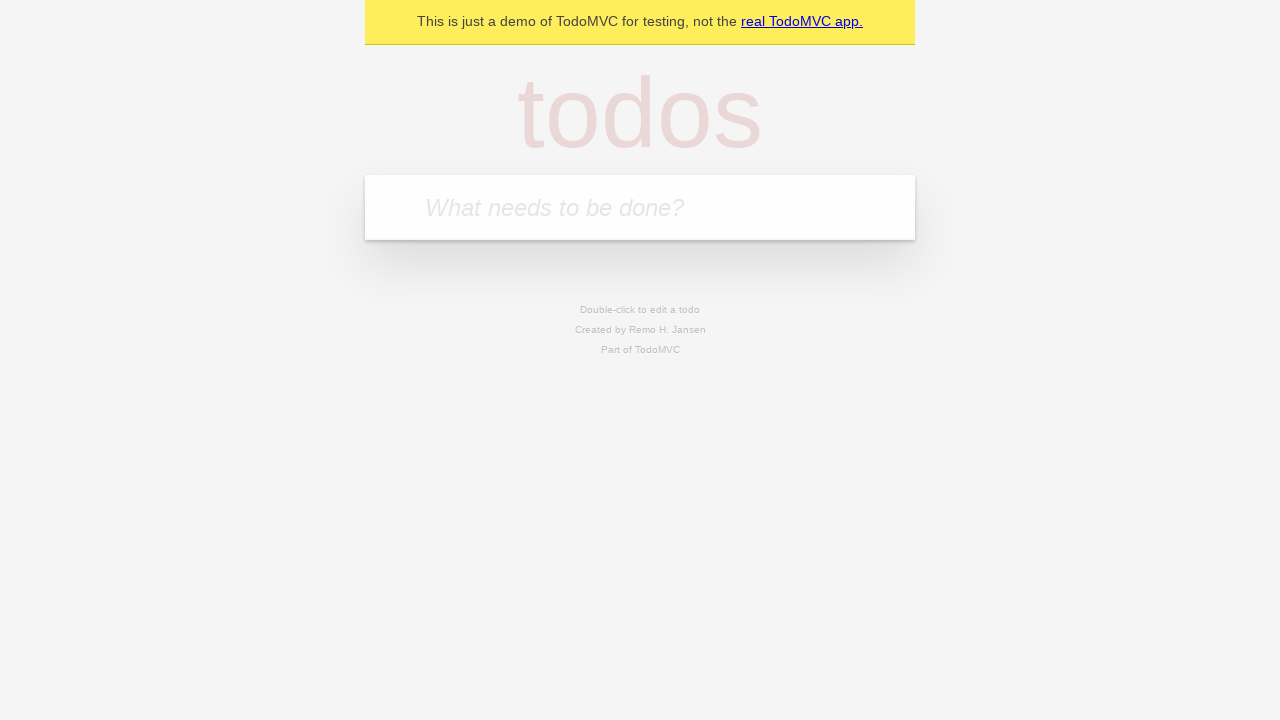

Filled new todo field with 'buy some cheese' on internal:attr=[placeholder="What needs to be done?"i]
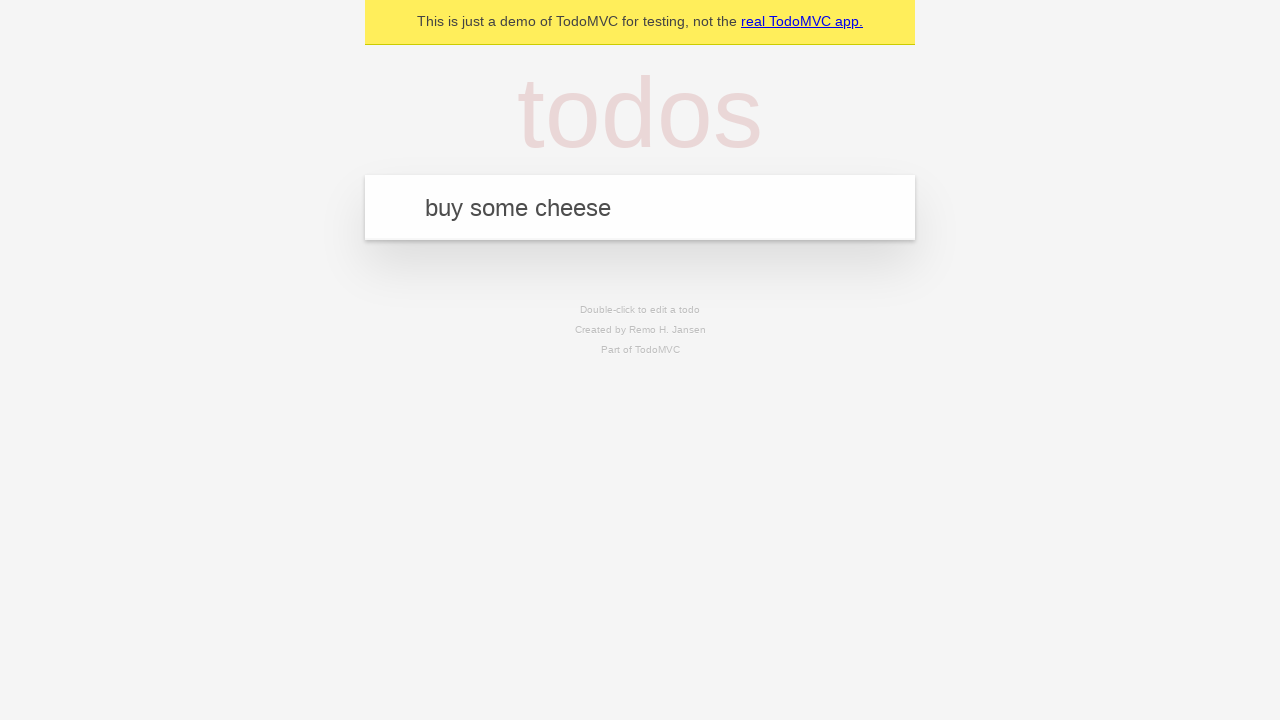

Pressed Enter to create todo 'buy some cheese' on internal:attr=[placeholder="What needs to be done?"i]
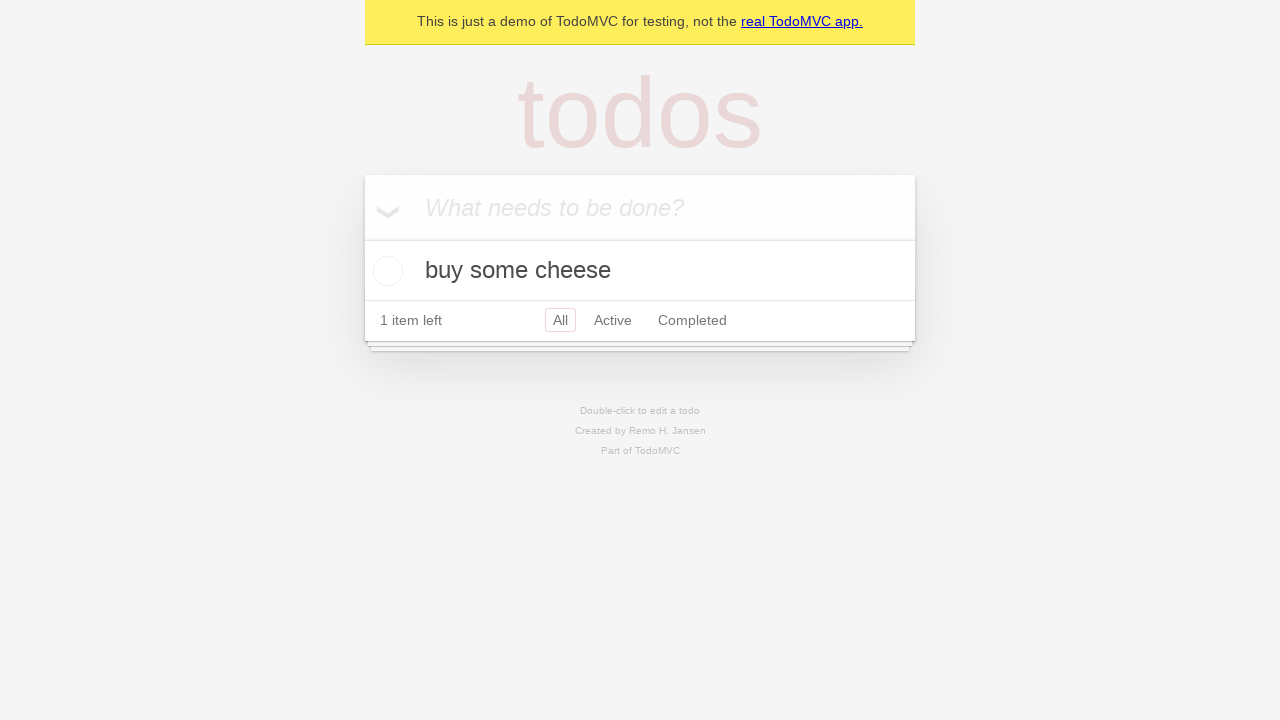

Filled new todo field with 'feed the cat' on internal:attr=[placeholder="What needs to be done?"i]
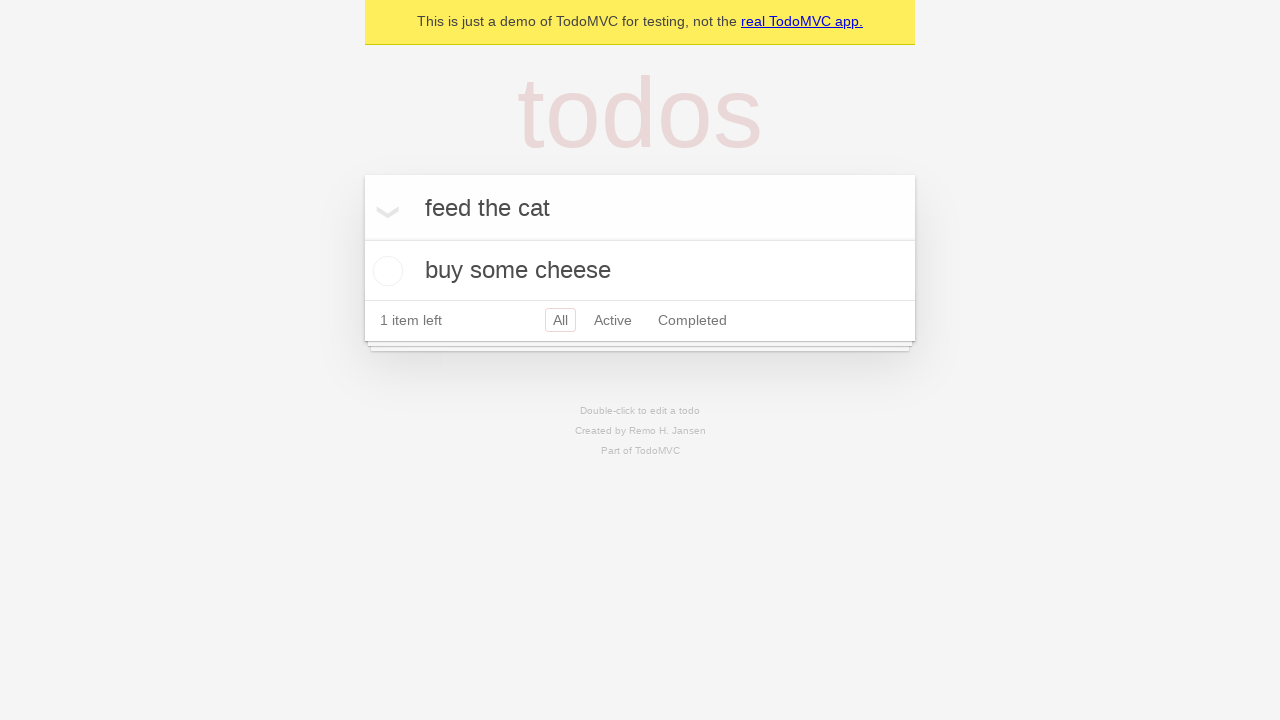

Pressed Enter to create todo 'feed the cat' on internal:attr=[placeholder="What needs to be done?"i]
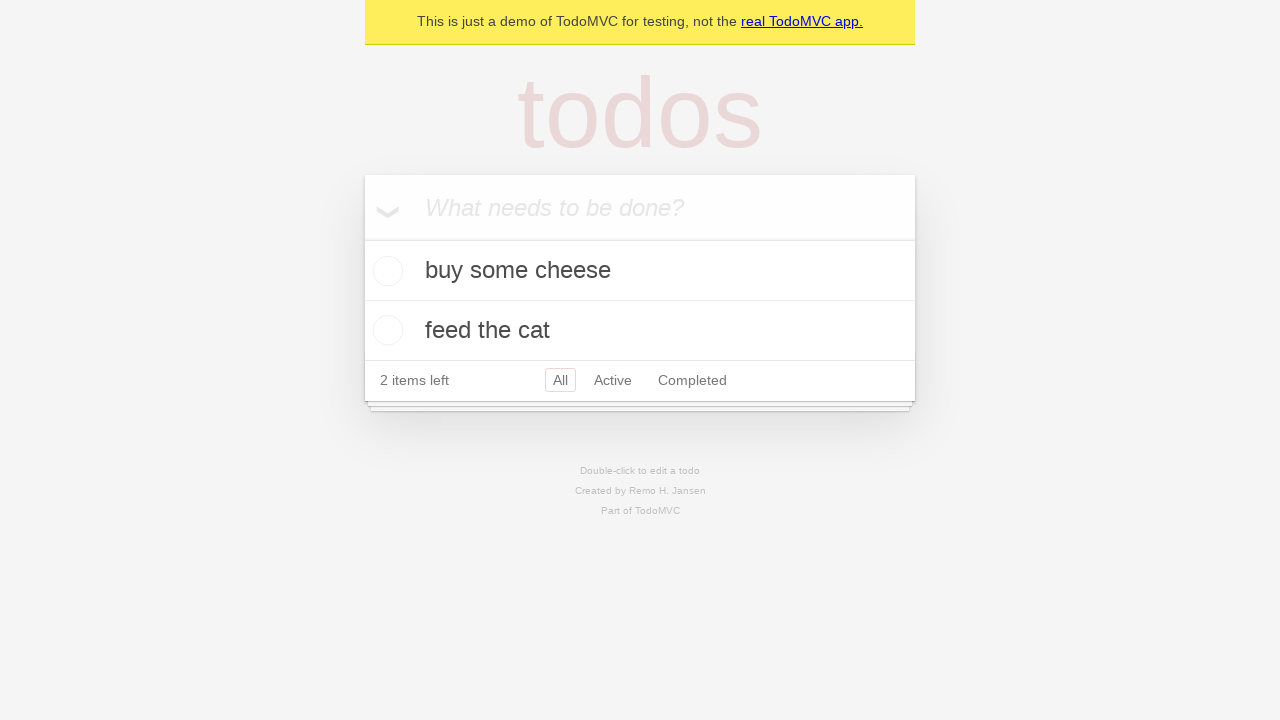

Filled new todo field with 'book a doctors appointment' on internal:attr=[placeholder="What needs to be done?"i]
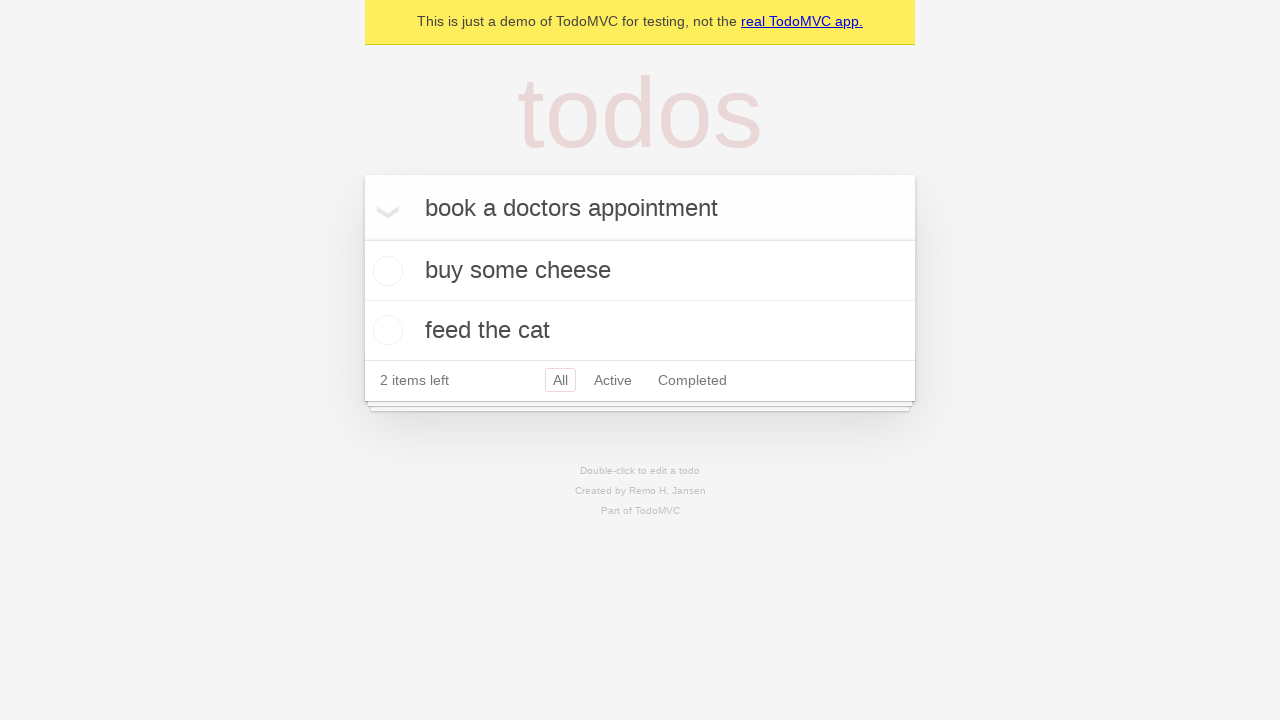

Pressed Enter to create todo 'book a doctors appointment' on internal:attr=[placeholder="What needs to be done?"i]
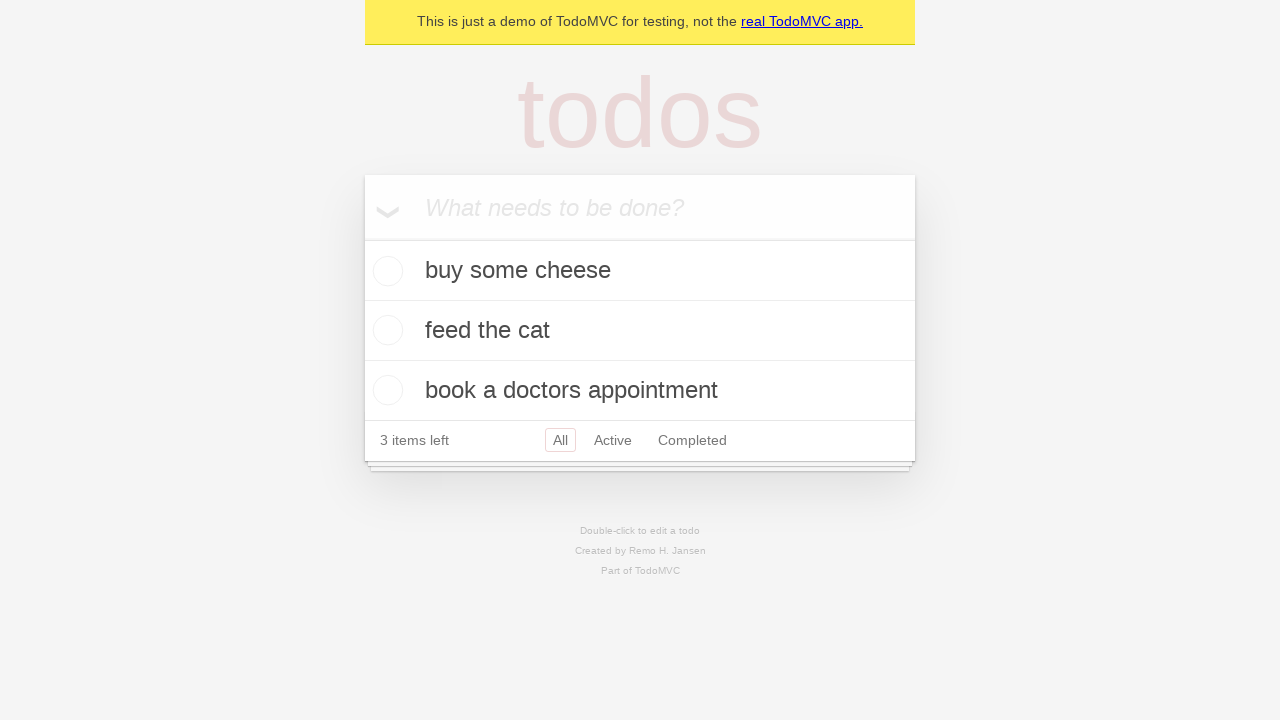

Double-clicked second todo item to enter edit mode at (640, 331) on internal:testid=[data-testid="todo-item"s] >> nth=1
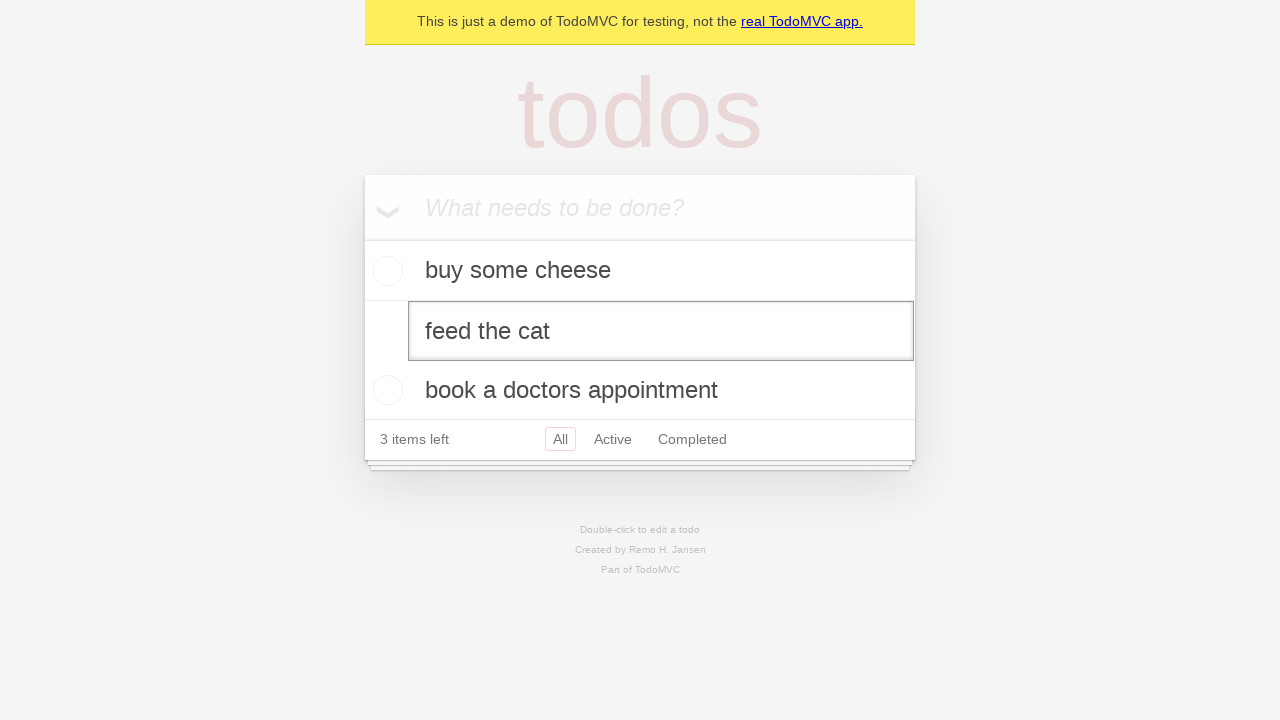

Filled edit textbox with '    buy some sausages    ' (text with leading and trailing whitespace) on internal:testid=[data-testid="todo-item"s] >> nth=1 >> internal:role=textbox[nam
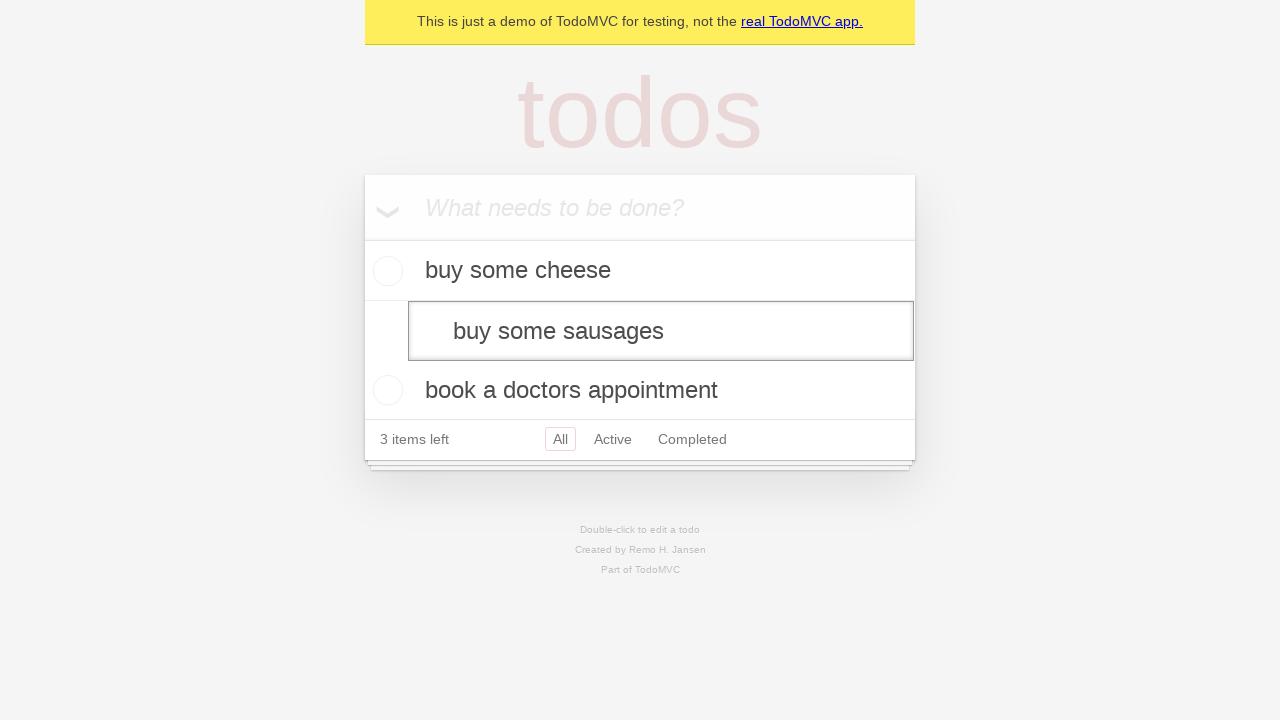

Pressed Enter to confirm edit and verify text is trimmed on internal:testid=[data-testid="todo-item"s] >> nth=1 >> internal:role=textbox[nam
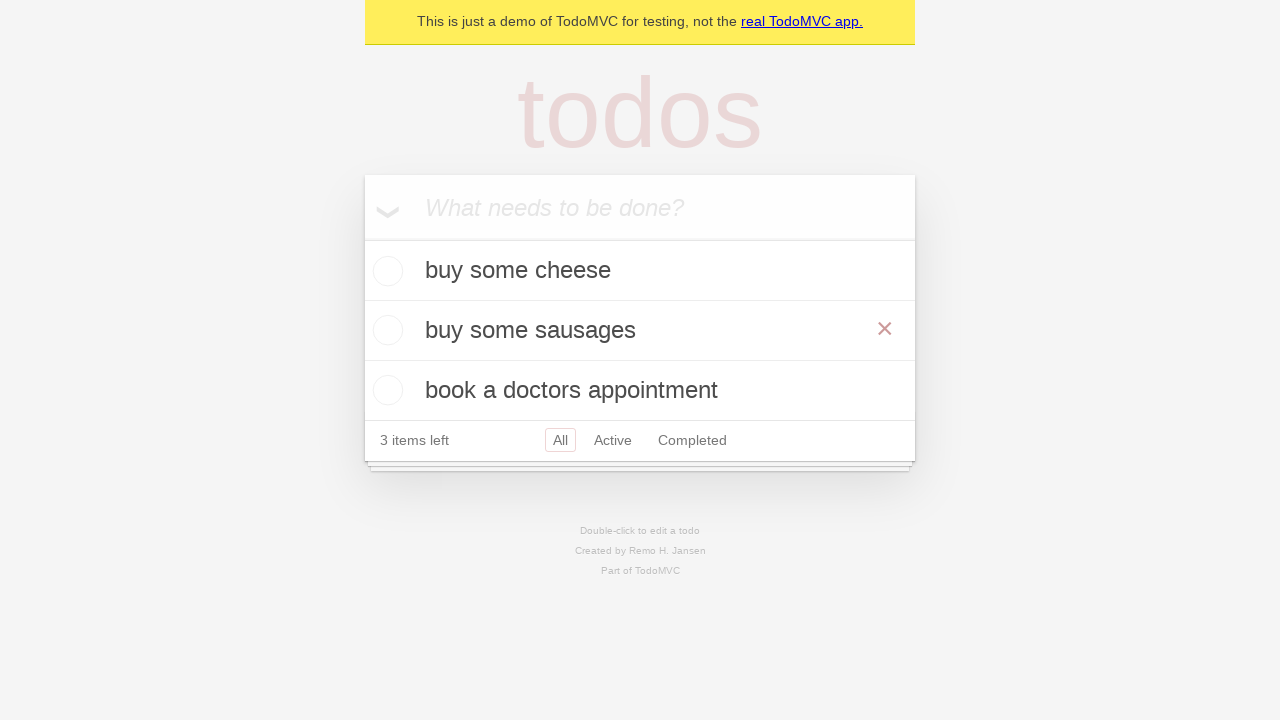

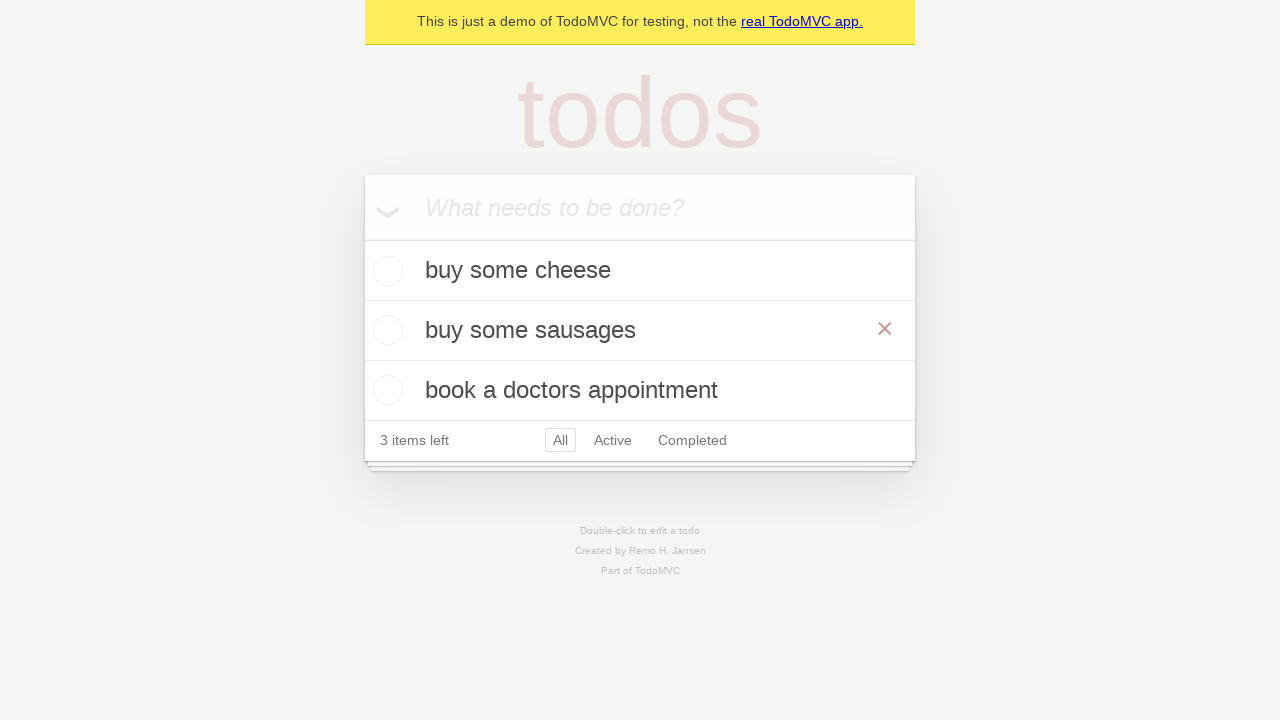